Tests that clicking the login button triggers the login modal to appear, verifying the modal is initially hidden and becomes visible after clicking

Starting URL: https://www.demoblaze.com/

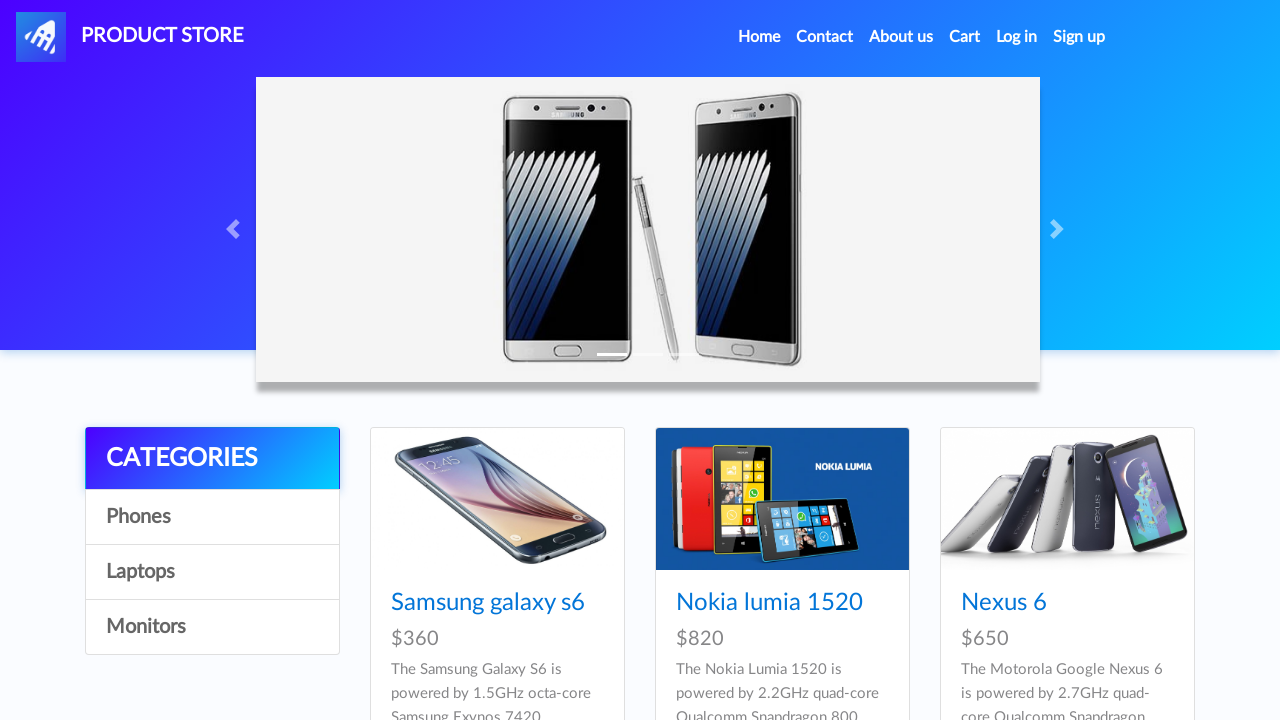

Verified login modal is initially hidden
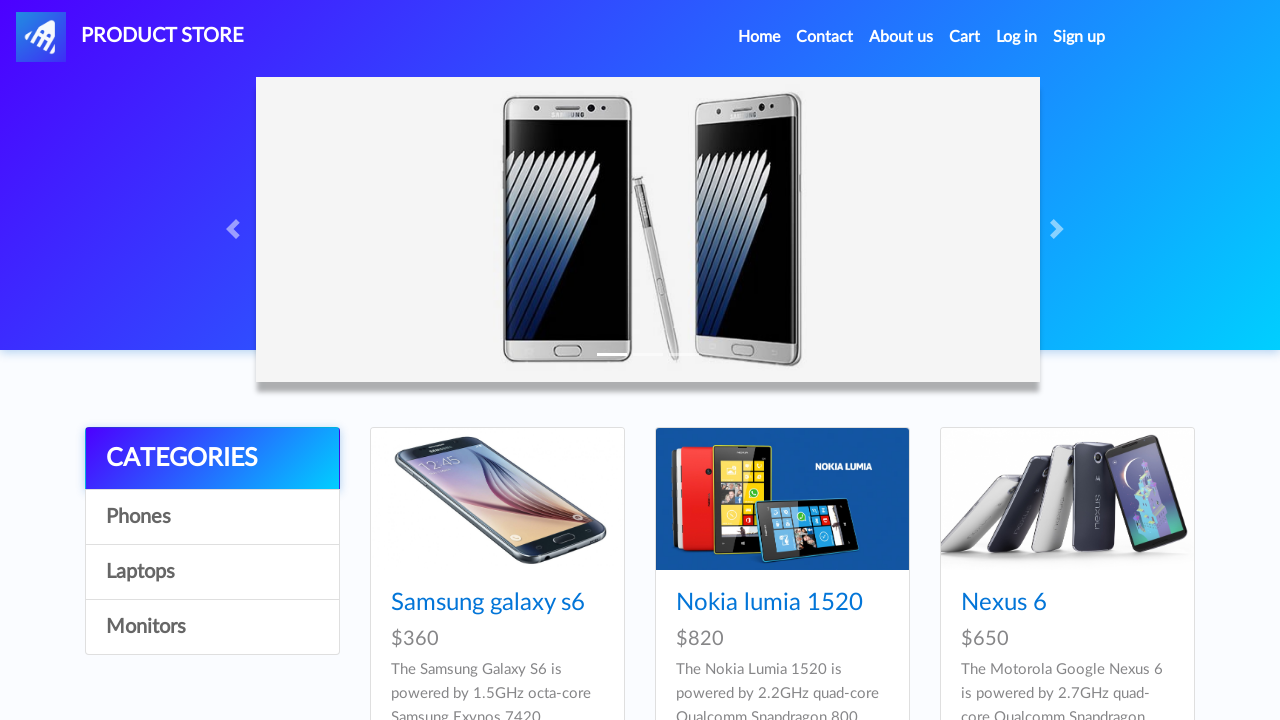

Clicked the Log in button at (1017, 37) on a#login2
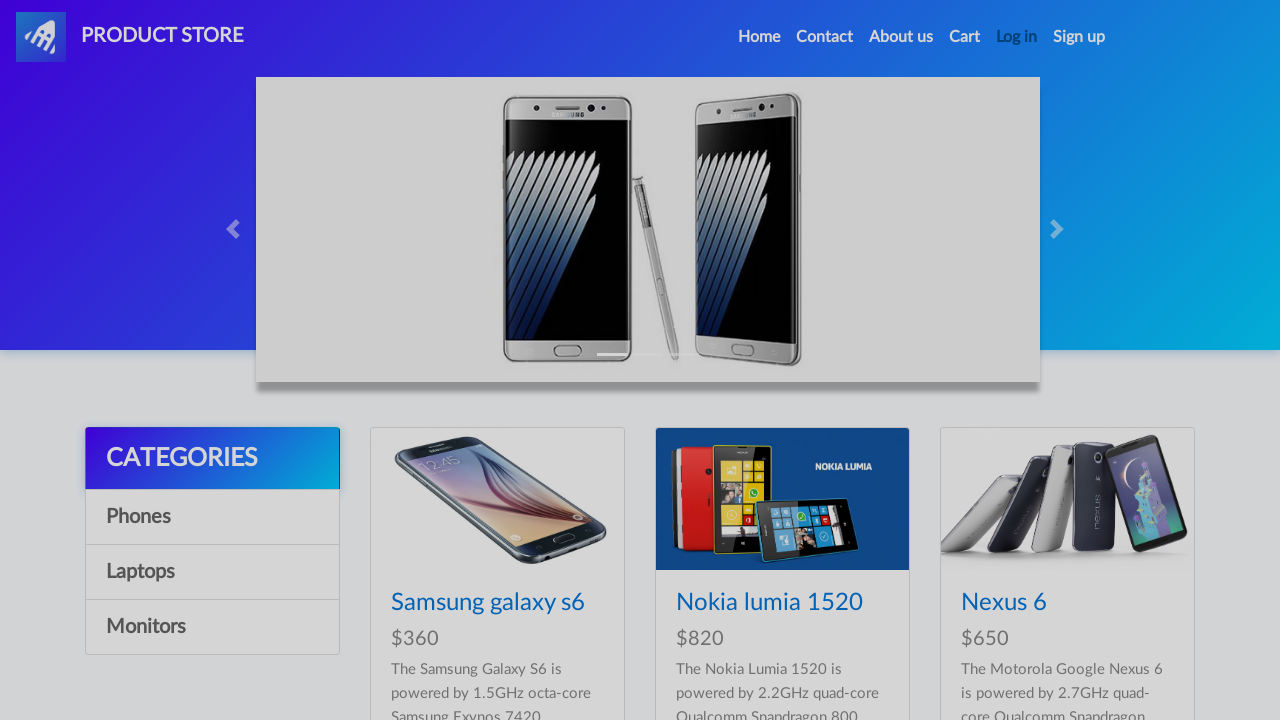

Verified login modal became visible after clicking login button
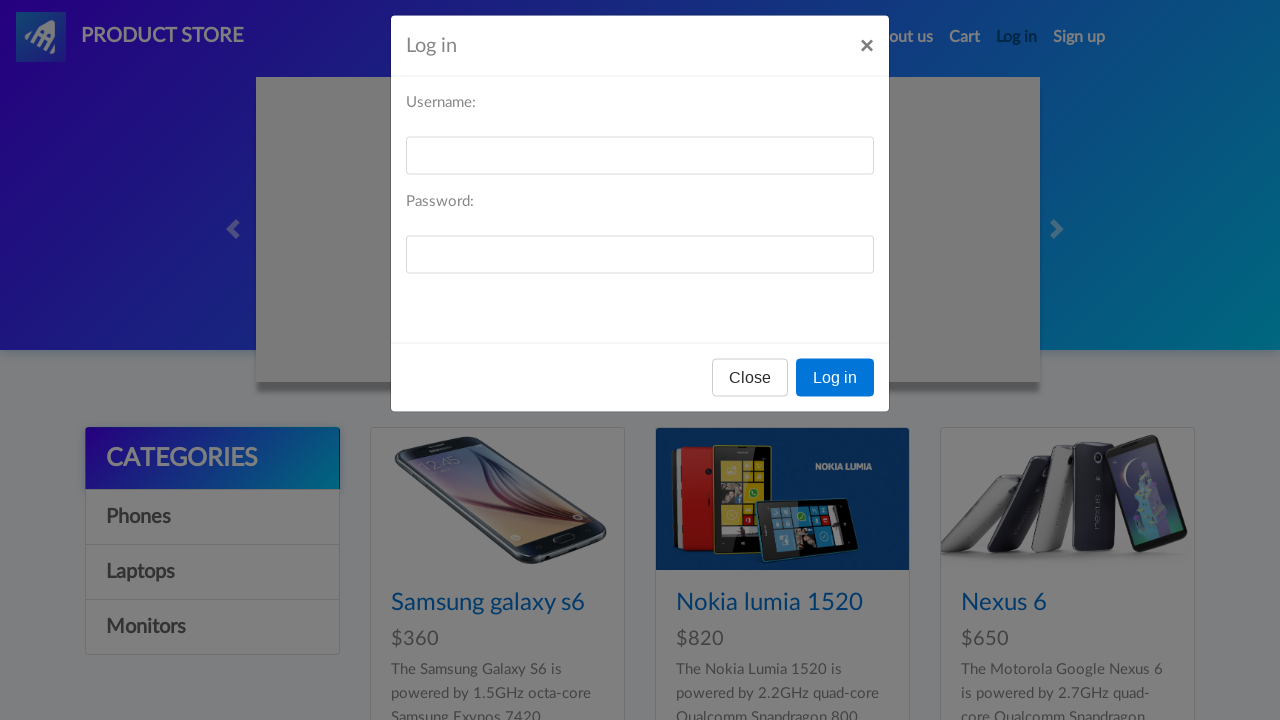

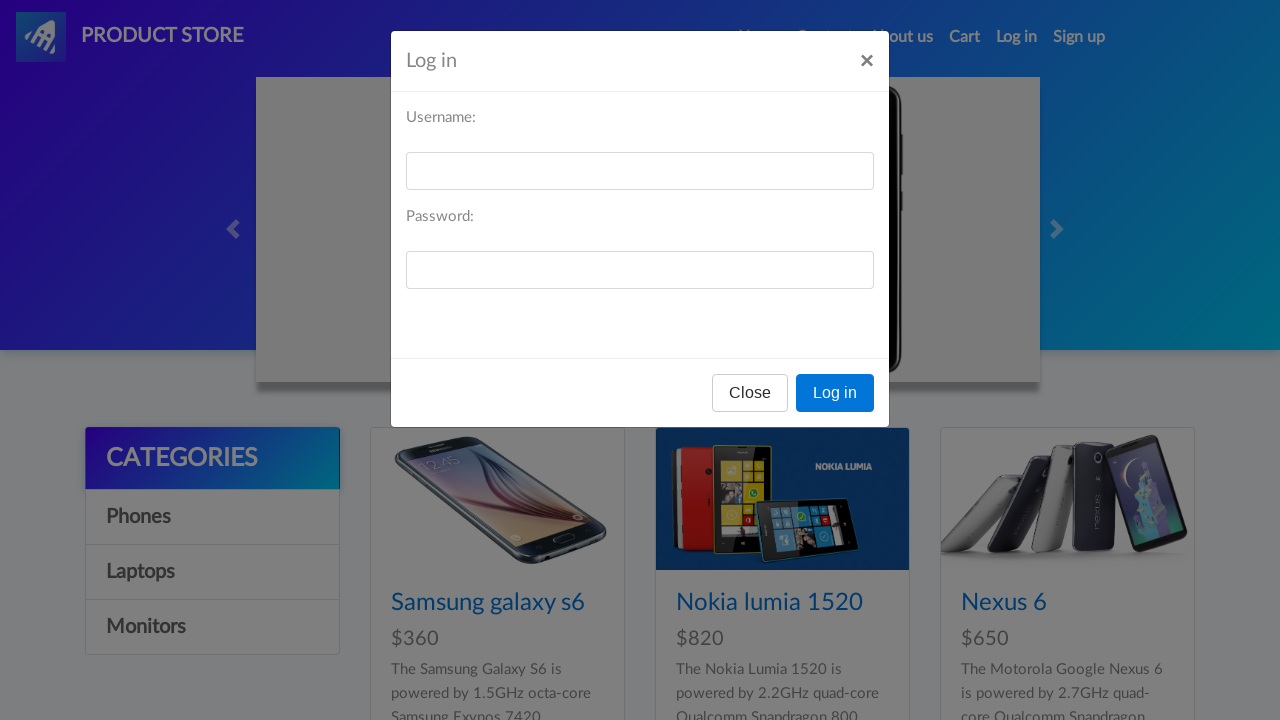